Tests navigation from the dev.to homepage to the About page by clicking the About link and verifying the page title contains expected text.

Starting URL: https://dev.to/

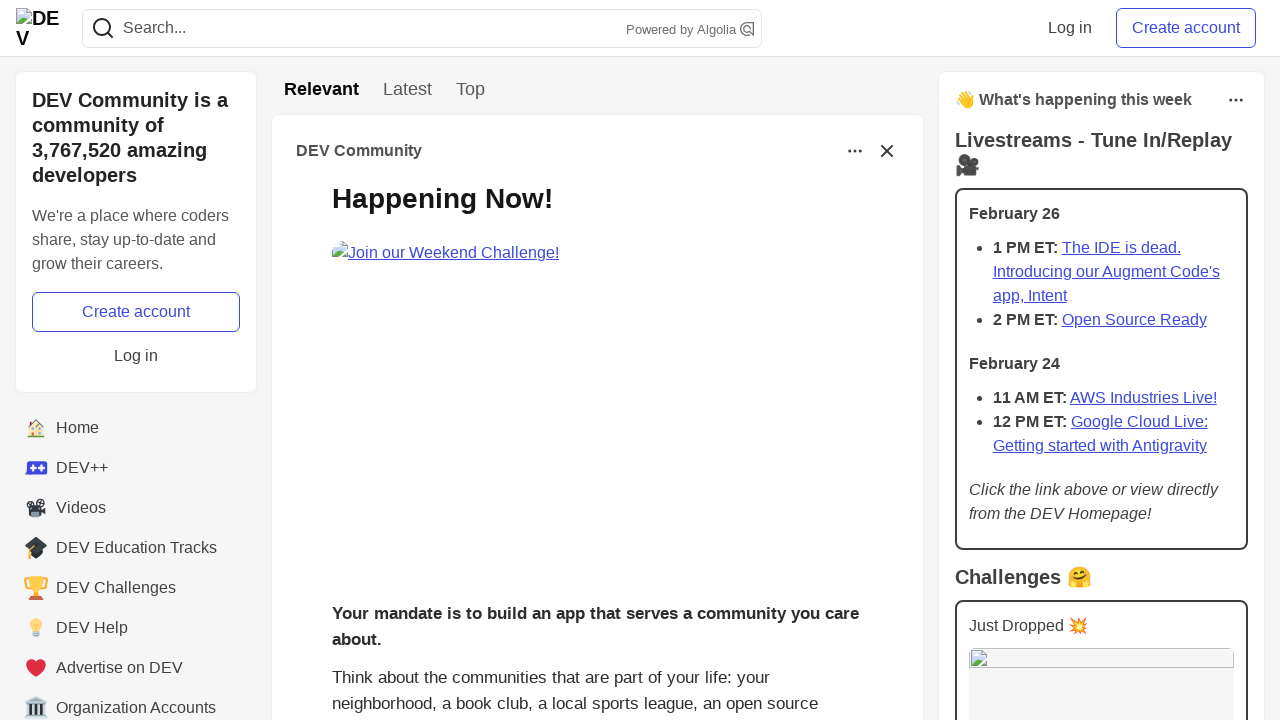

Clicked the About link in navigation at (136, 388) on a[href='/about']
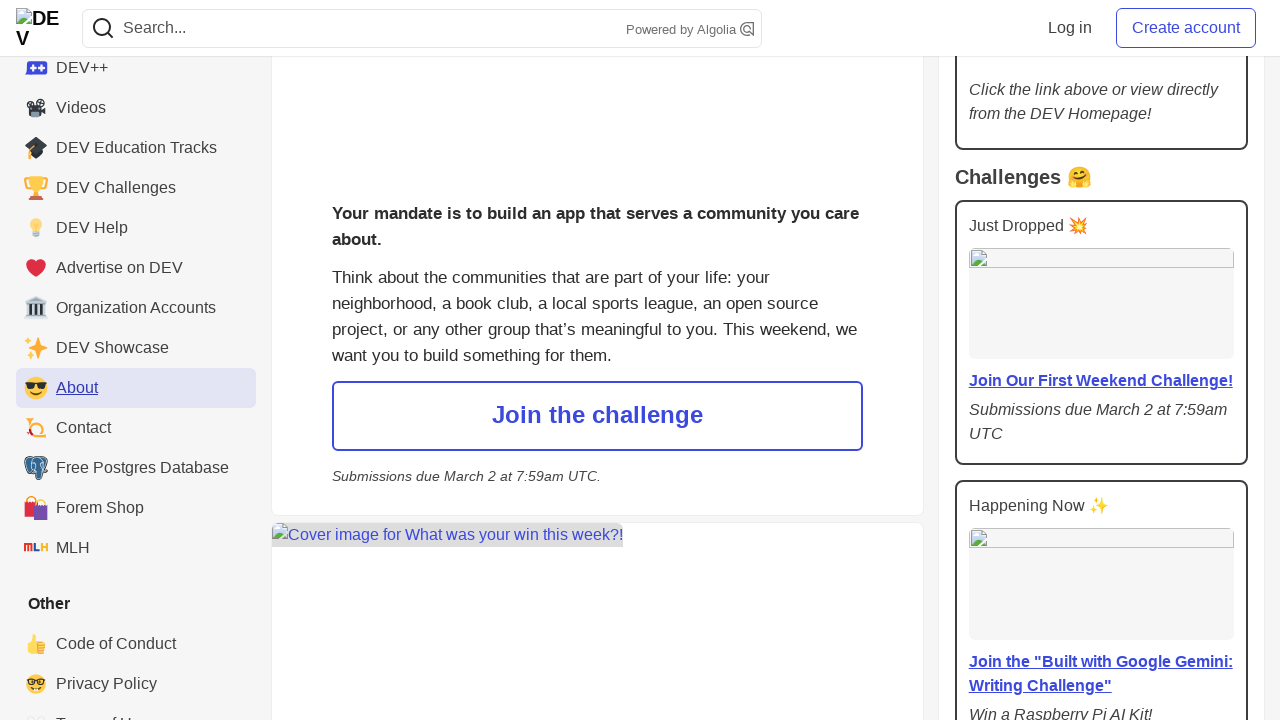

About page loaded and main heading appeared
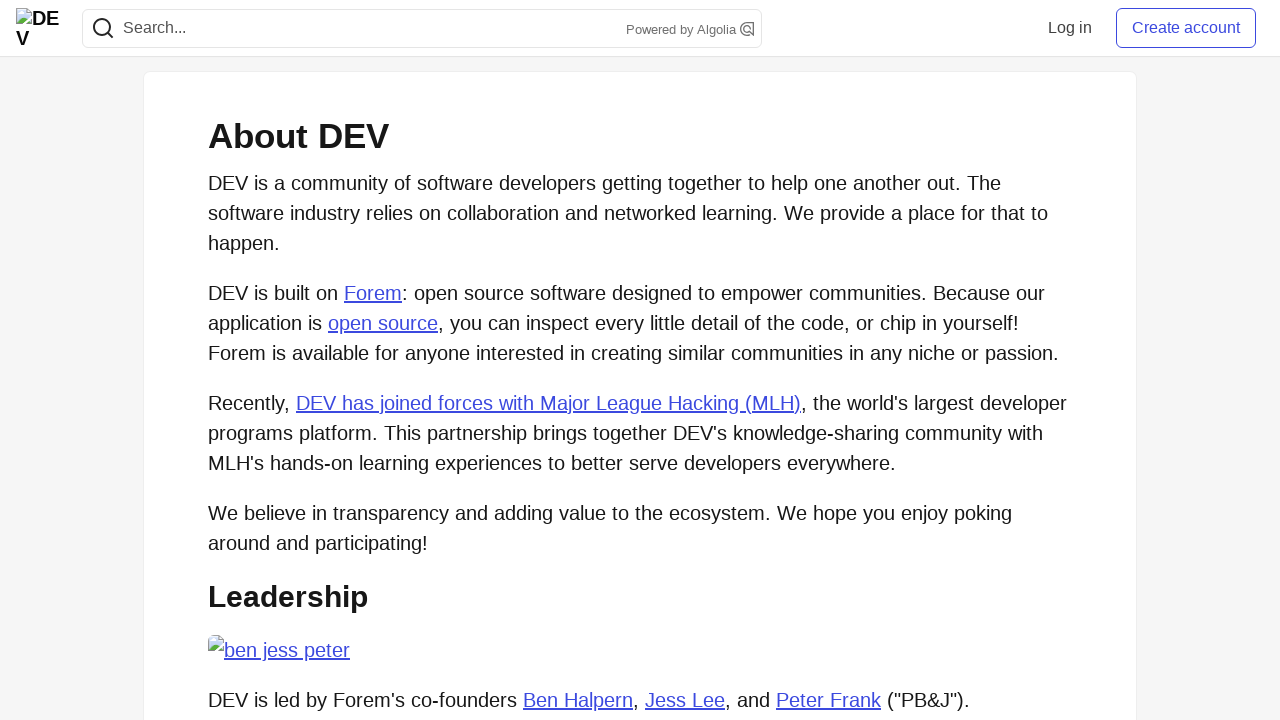

Retrieved main title text from About page
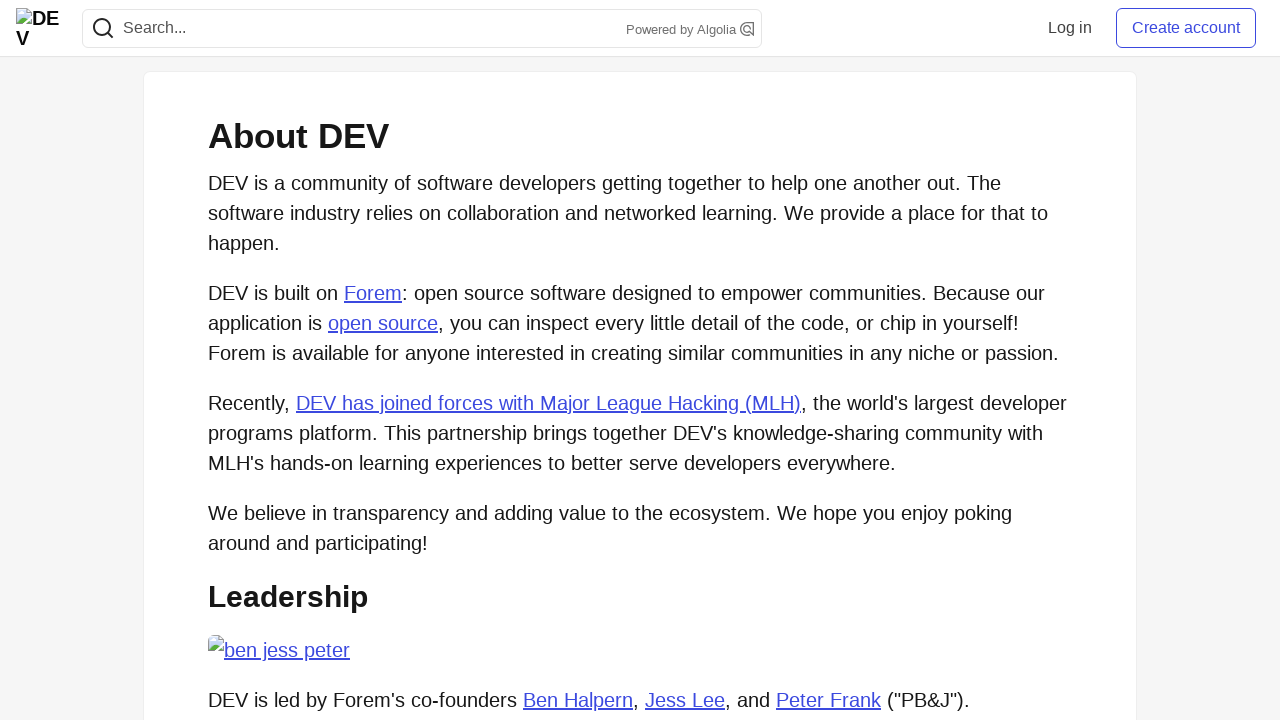

Verified page title contains expected text ('About dev.to' or 'About')
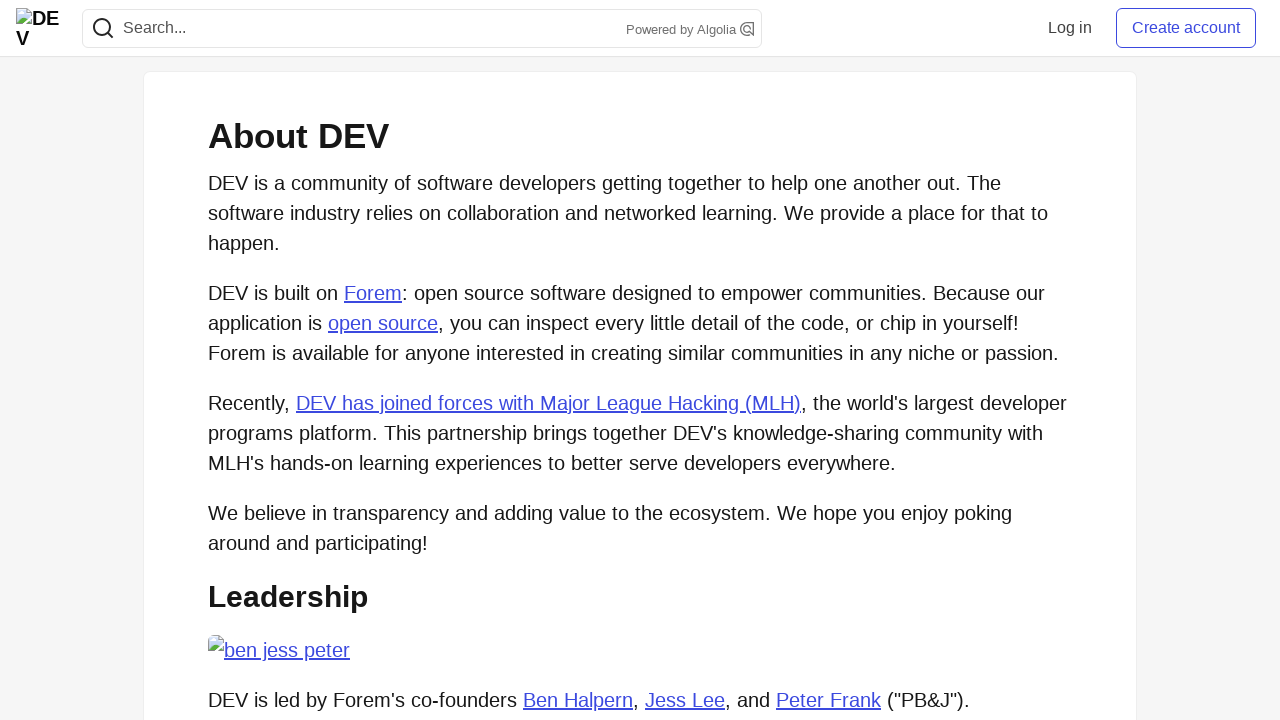

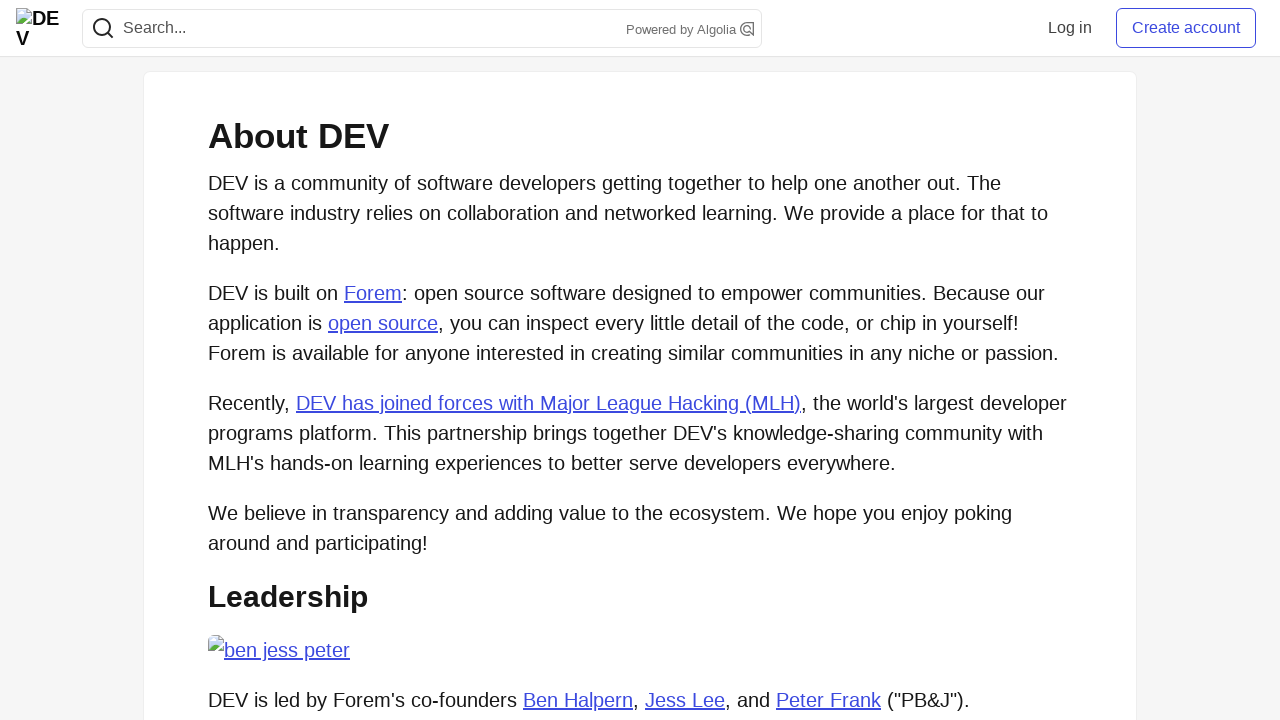